Tests handling of a prompt alert dialog by clicking a button, entering a name in the prompt, and verifying the personalized greeting message

Starting URL: https://testautomationpractice.blogspot.com/

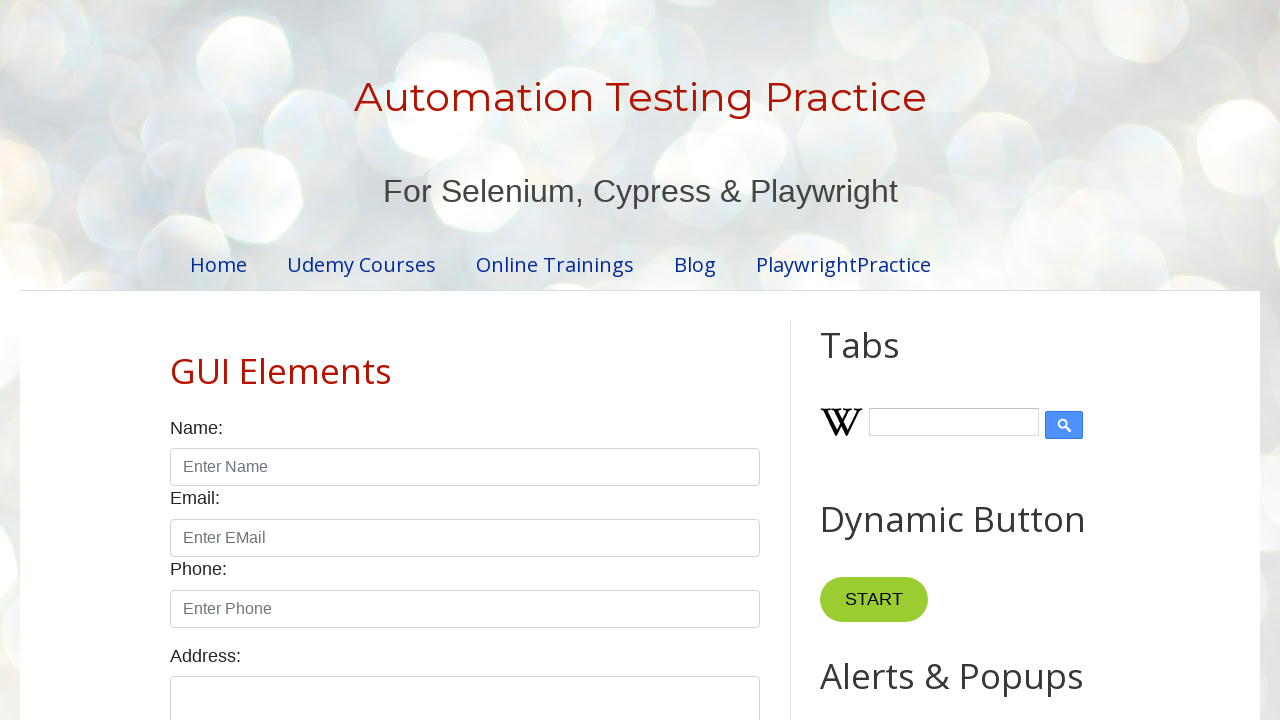

Set up dialog handler for prompt alert
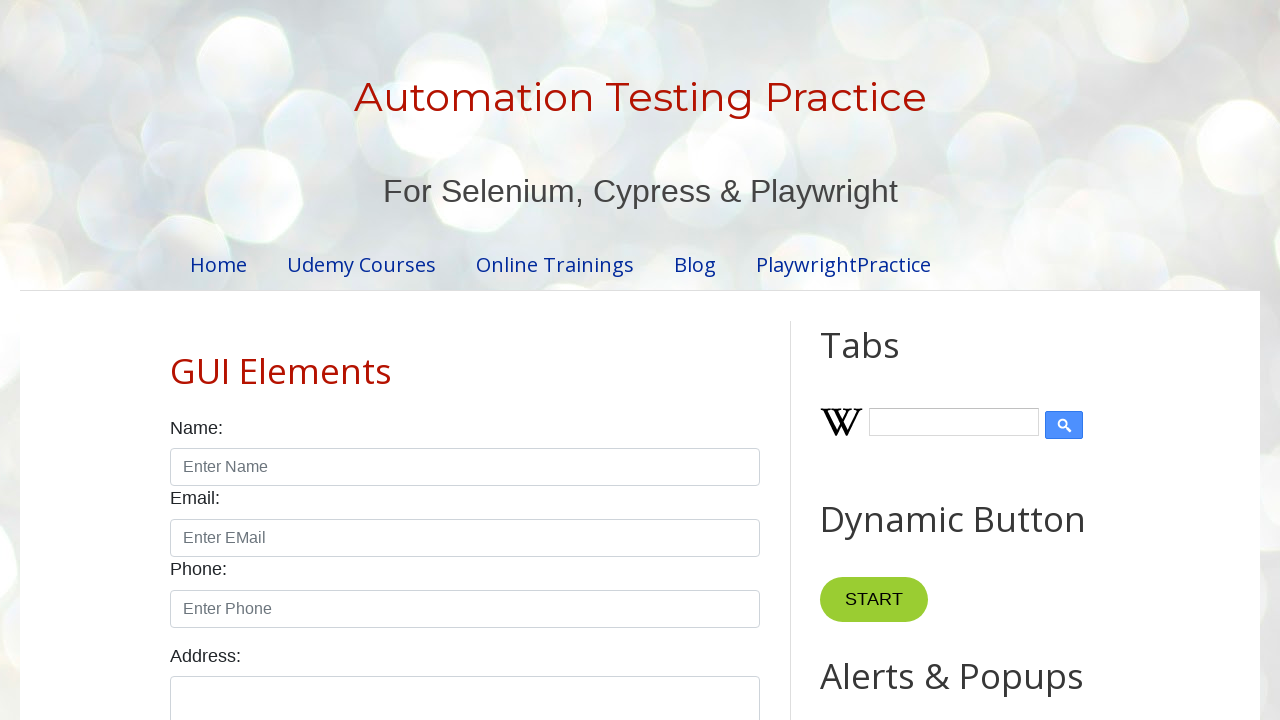

Clicked Prompt Alert button at (890, 360) on xpath=//button[normalize-space()='Prompt Alert']
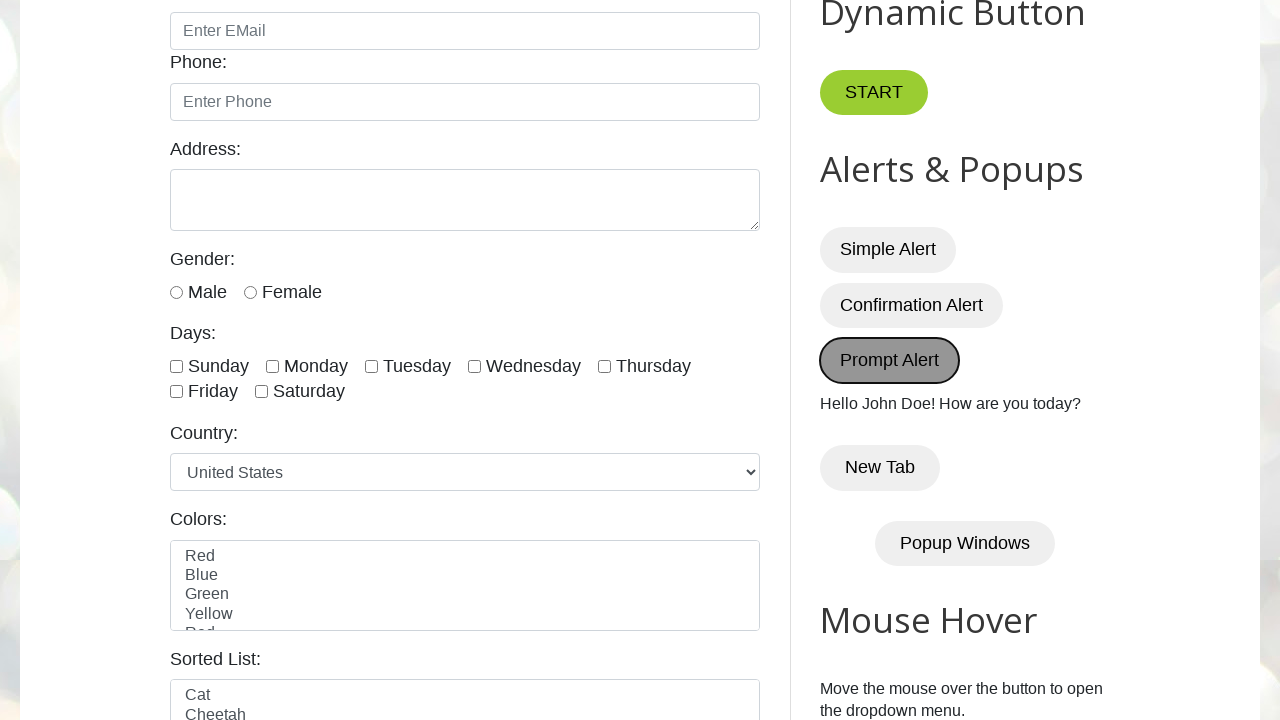

Waited for result text element to load
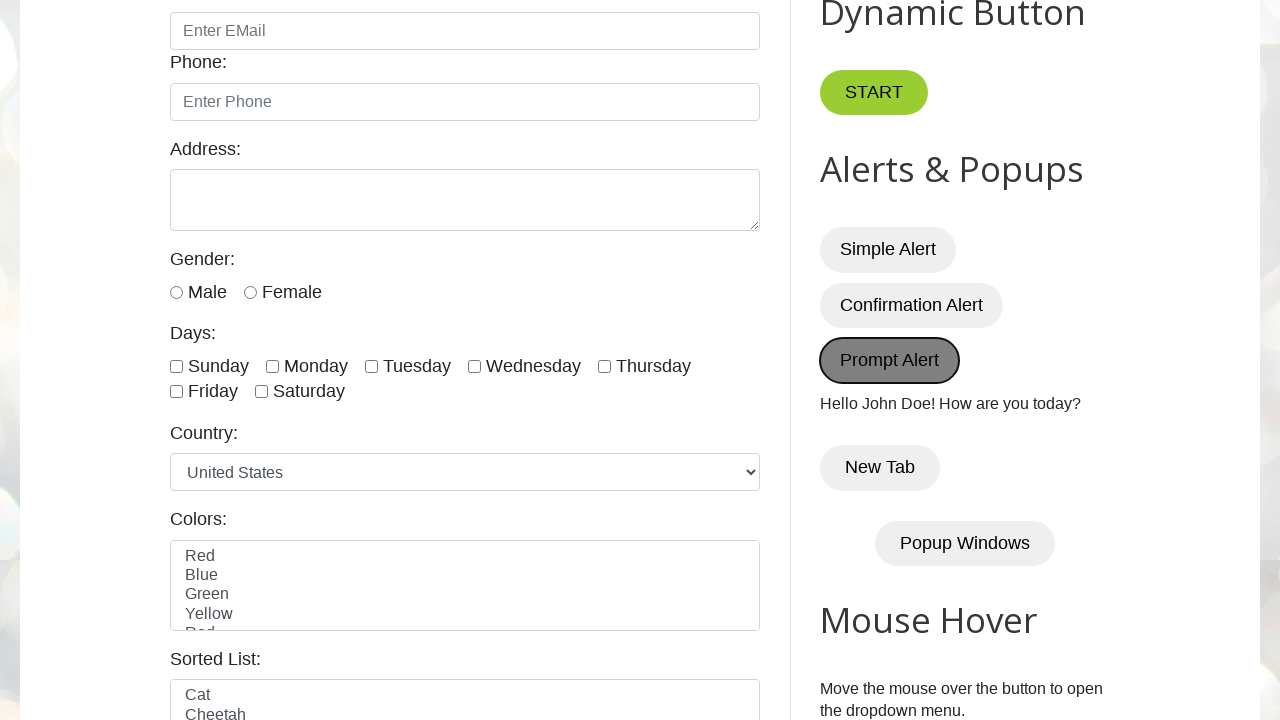

Retrieved result text content
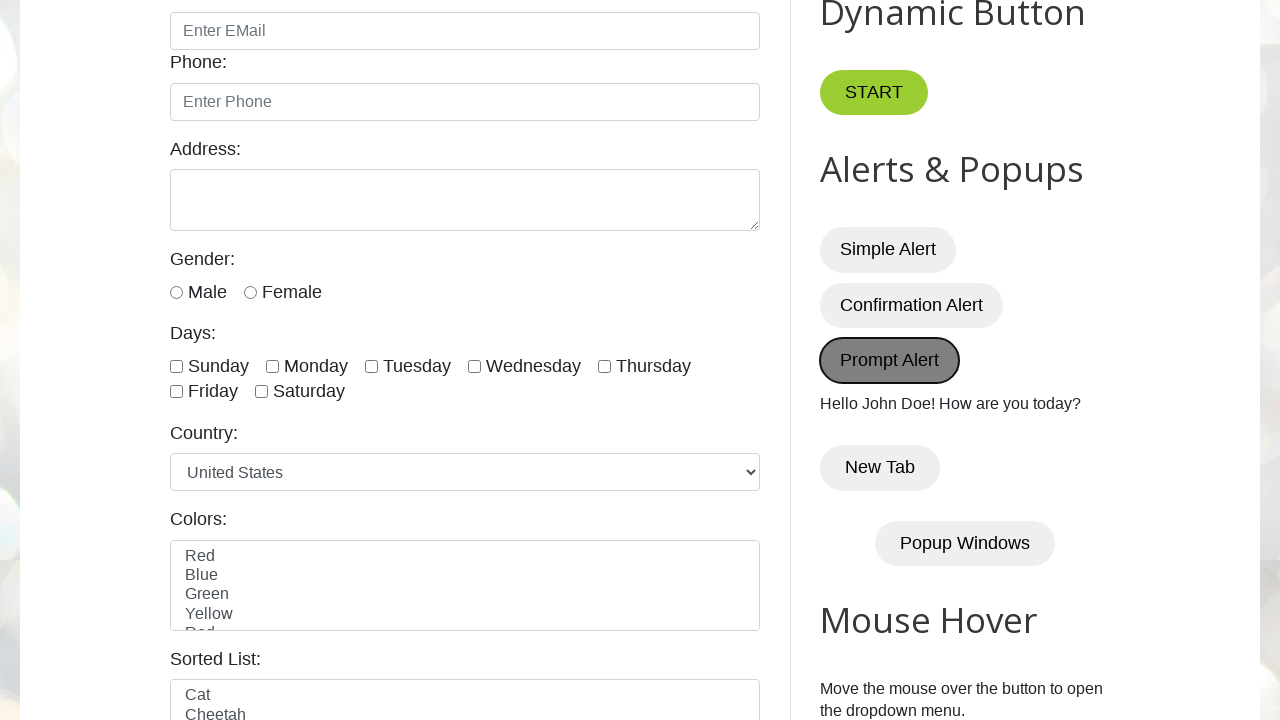

Verified personalized greeting message 'Hello John Doe! How are you today?' is displayed
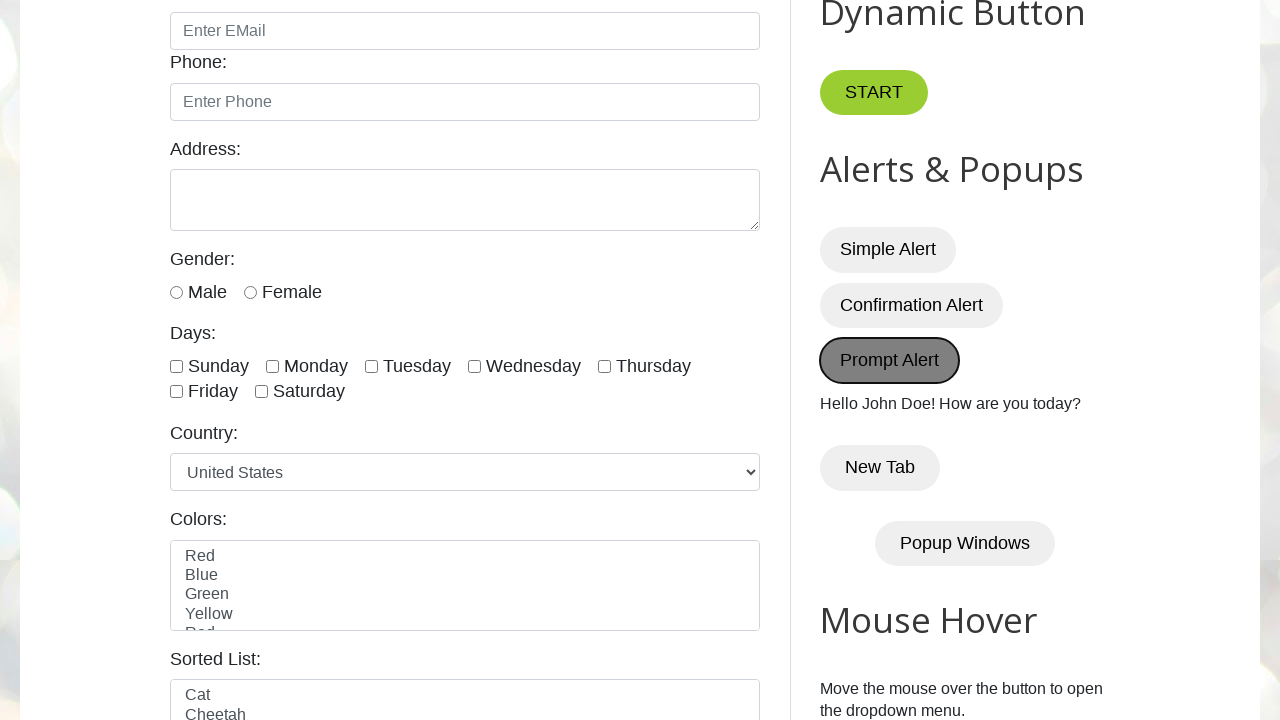

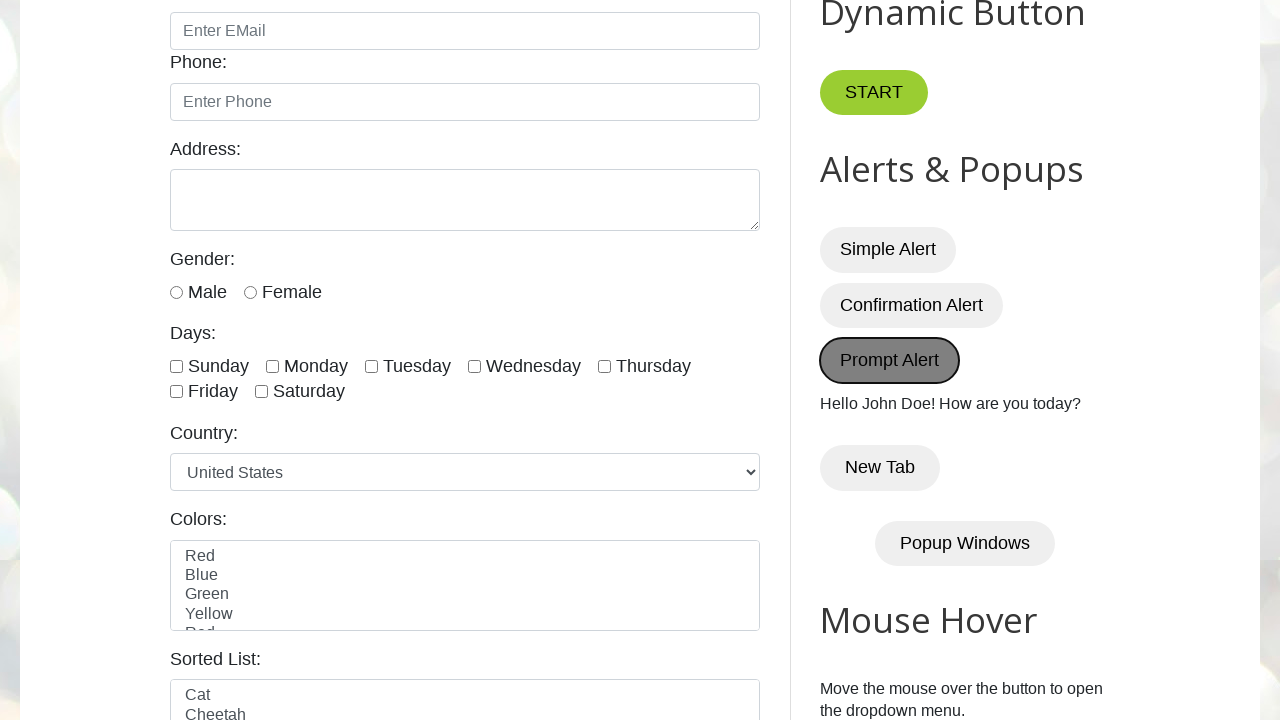